Tests multiple browser window handling by clicking a link that opens a new window, then switching between windows and verifying their titles

Starting URL: http://the-internet.herokuapp.com/windows

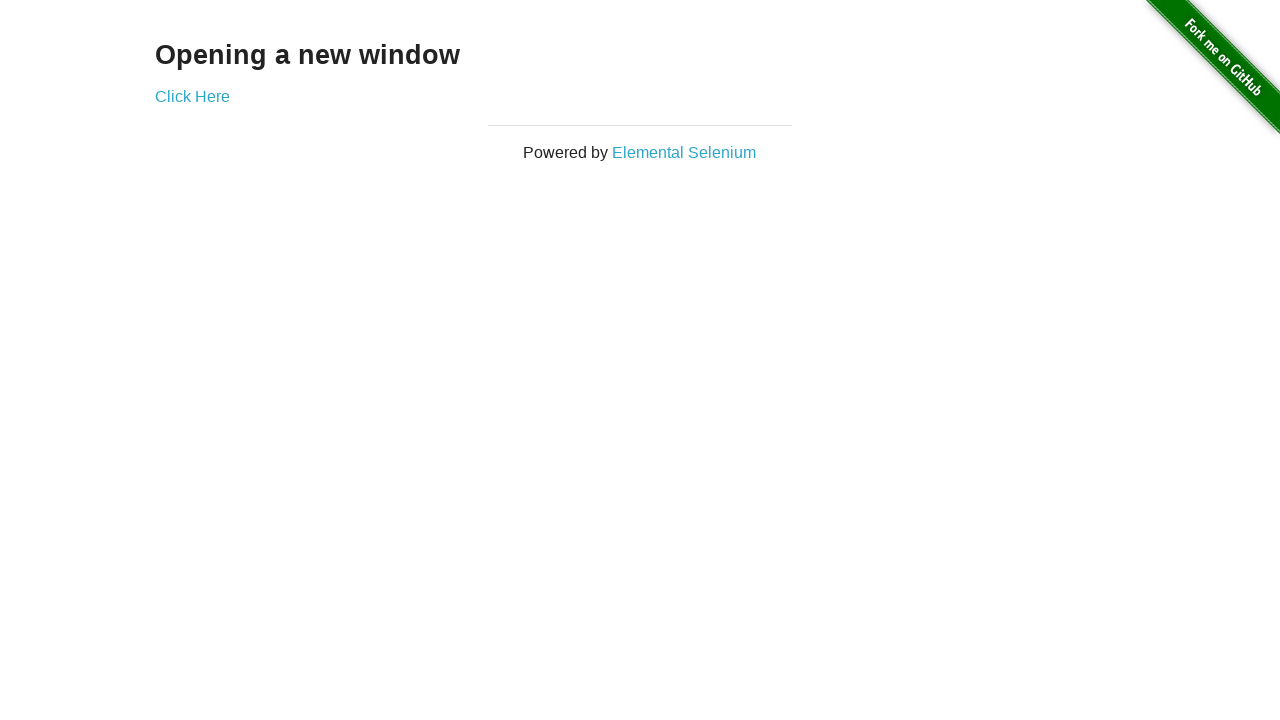

Clicked link to open new window at (192, 96) on .example a
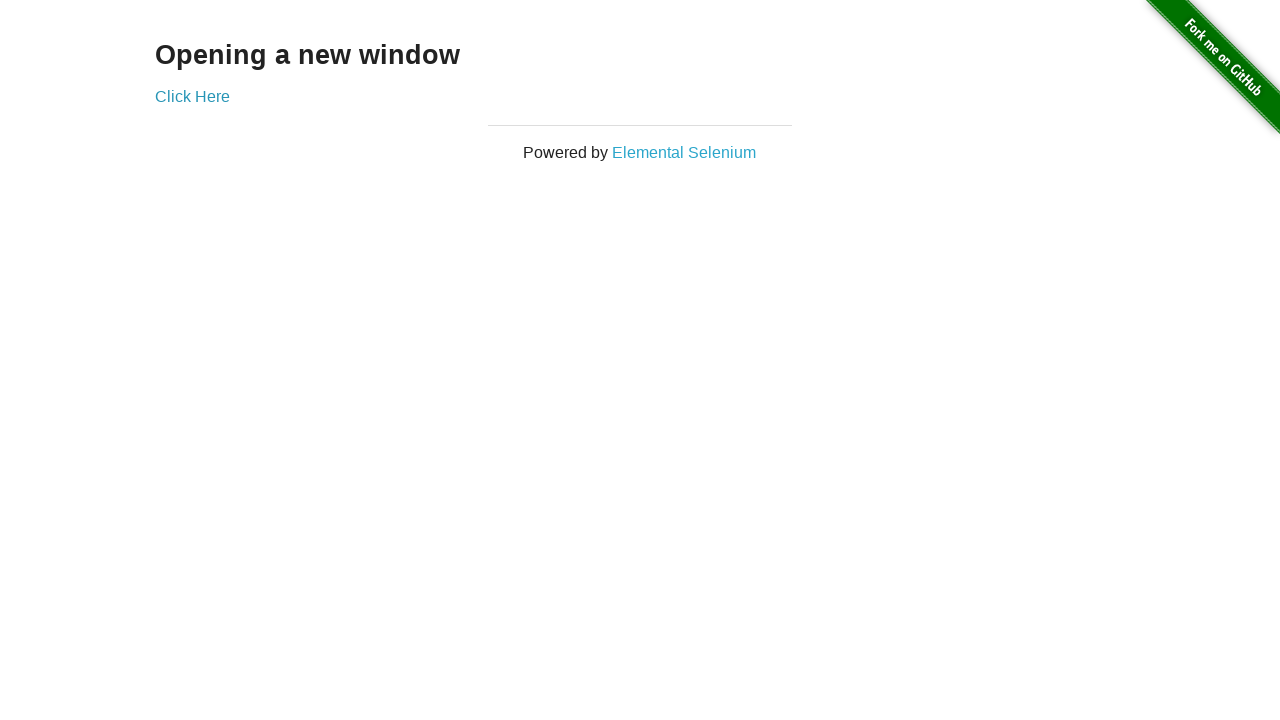

Captured new window page object
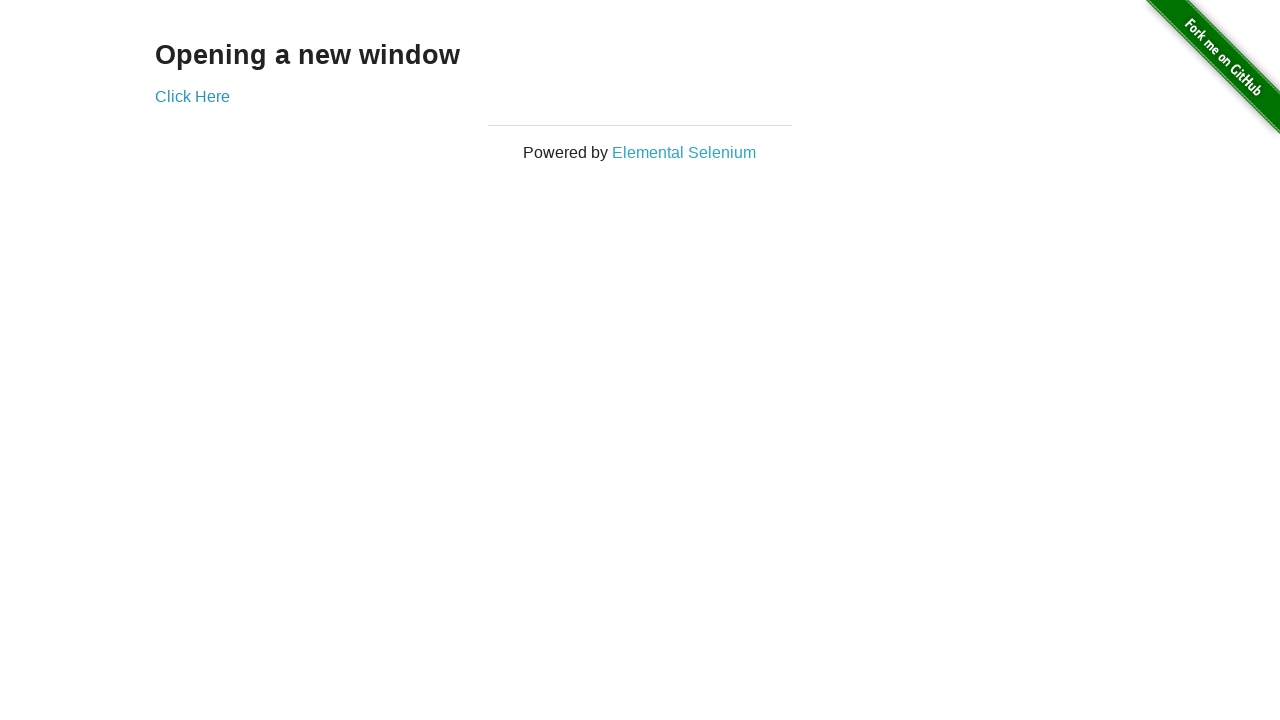

Verified original window title is not 'New Window'
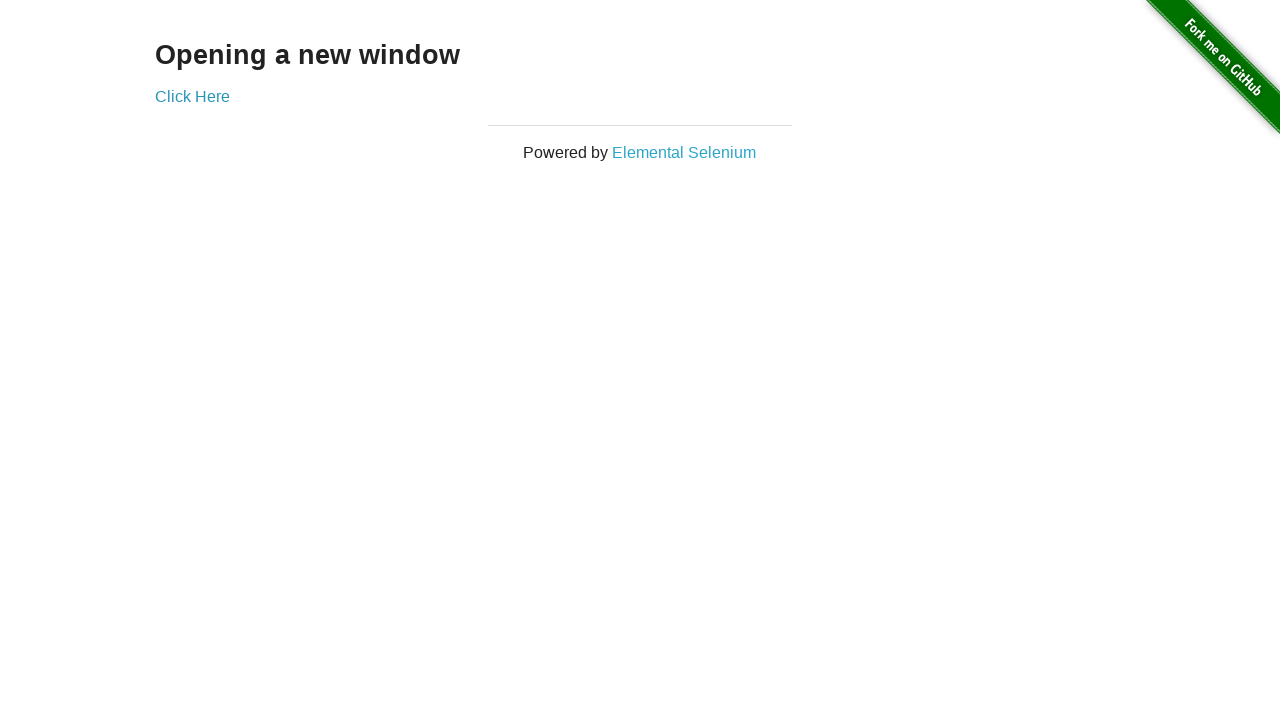

New window finished loading
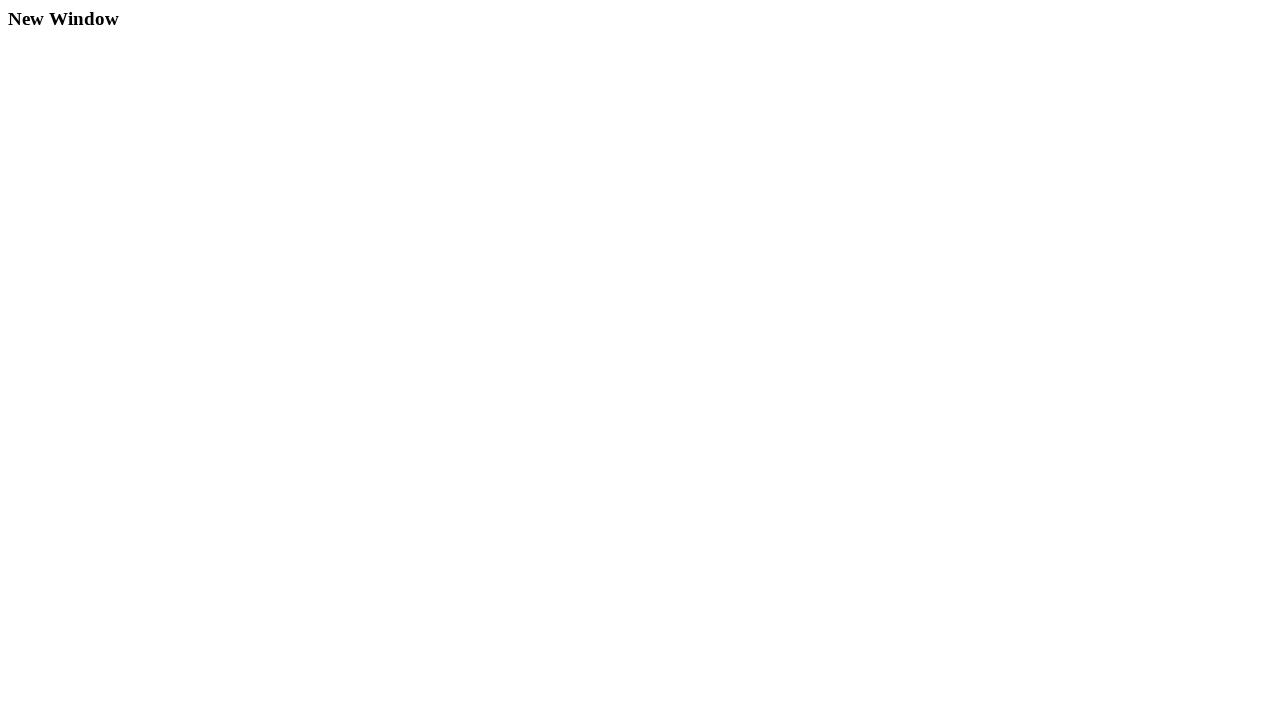

Verified new window title is 'New Window'
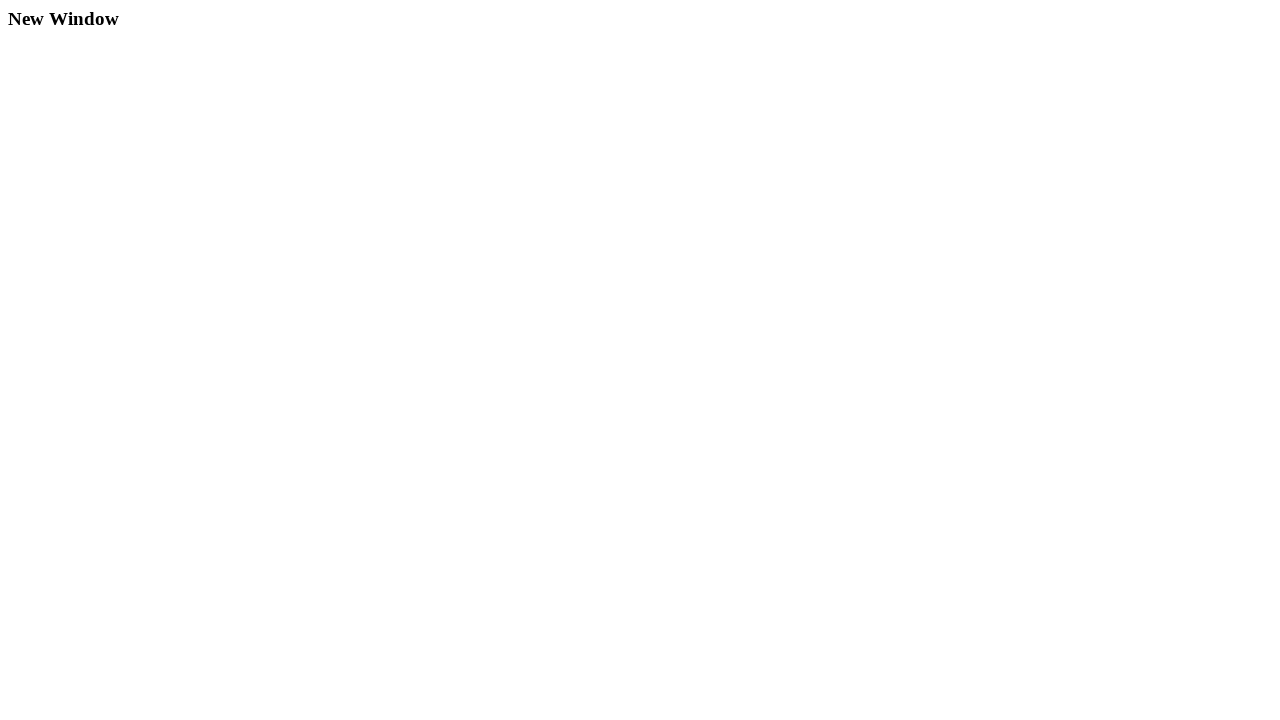

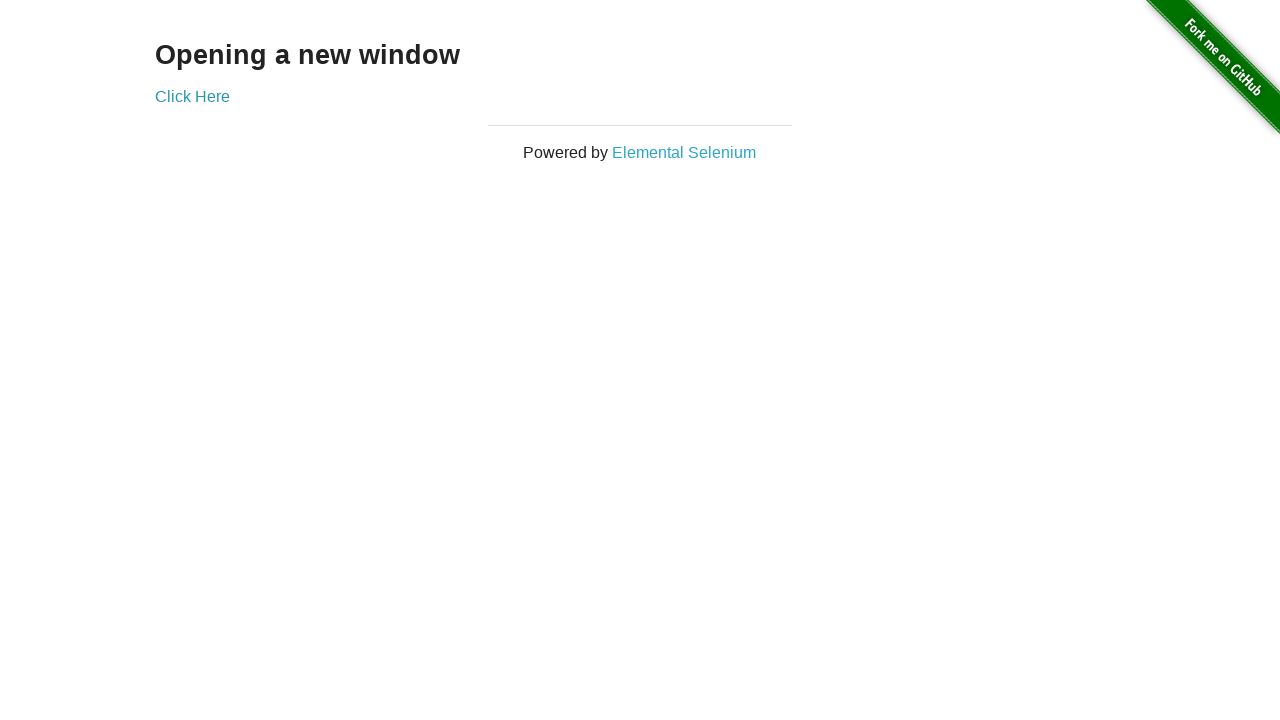